Tests opening a new window and switching between windows

Starting URL: https://rahulshettyacademy.com/AutomationPractice/

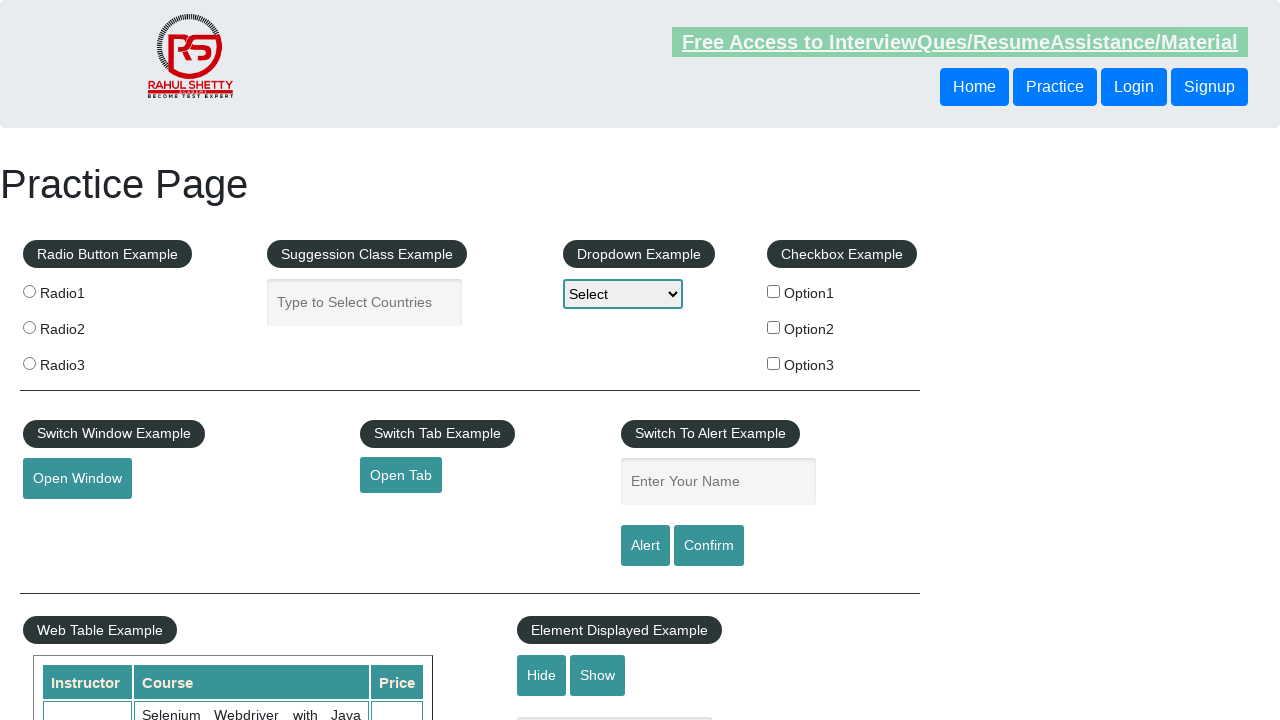

Clicked button to open new window at (77, 479) on #openwindow
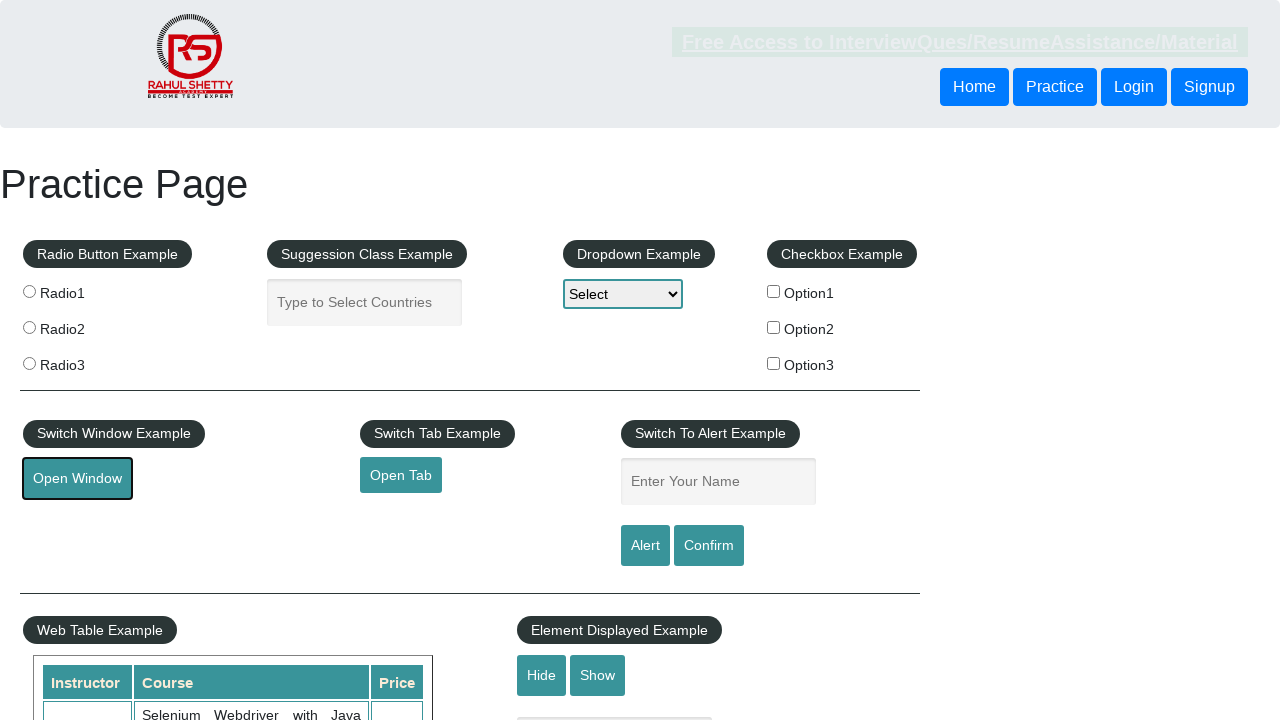

New window opened and captured
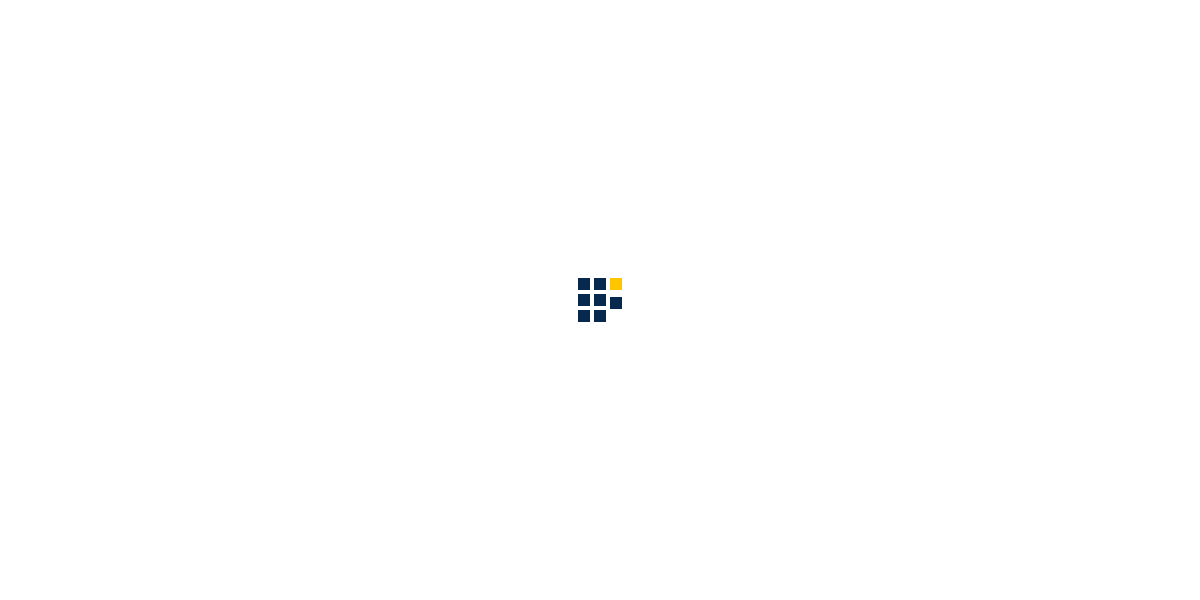

Verified new window title matches expected value
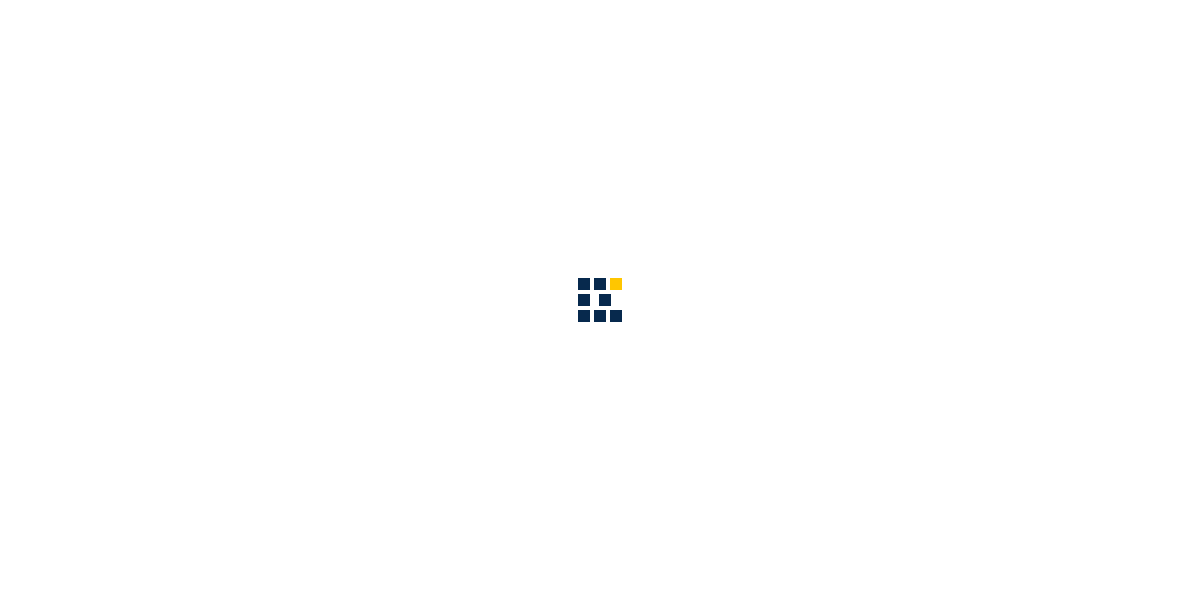

Closed the new window
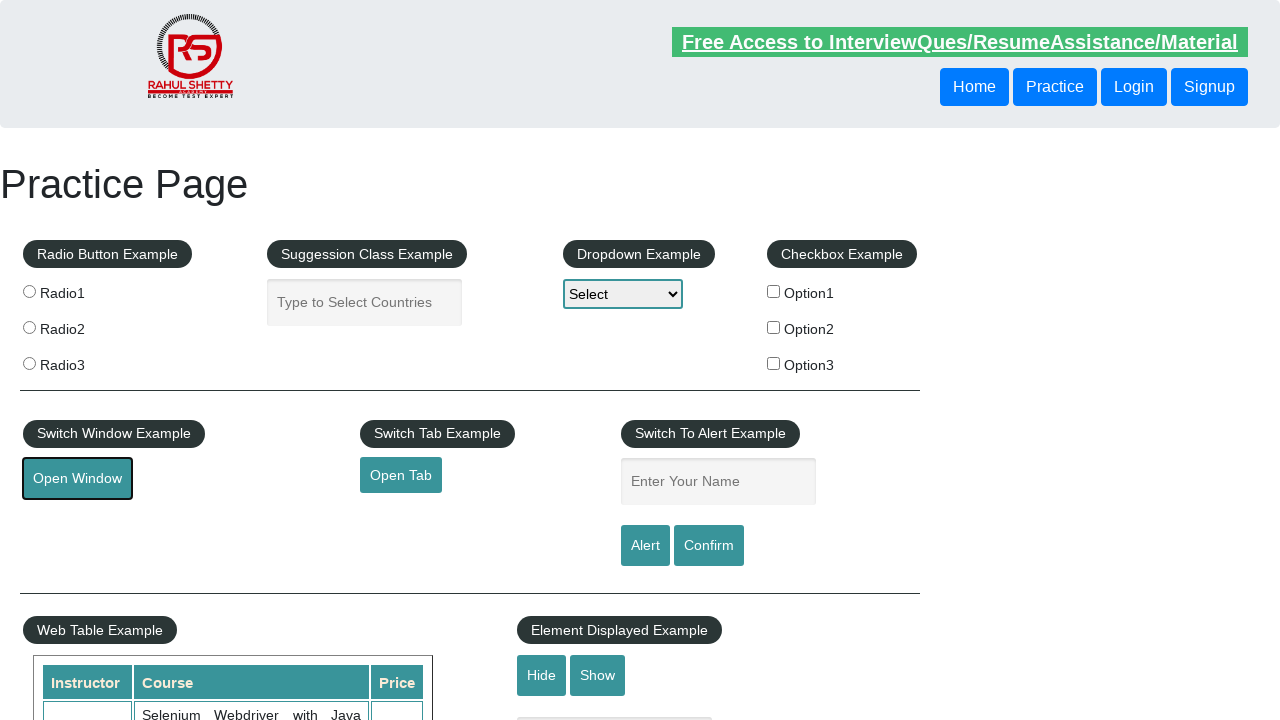

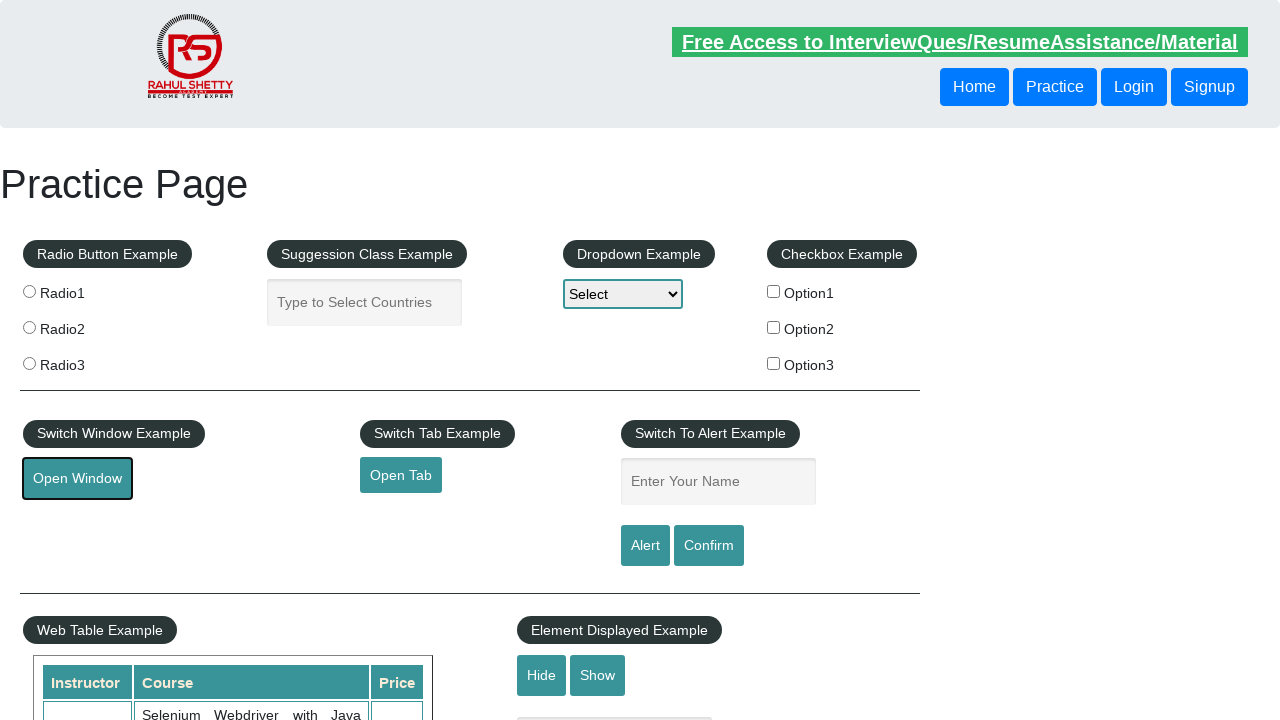